Tests finding nested elements within cart and product image containers and verifying their properties

Starting URL: https://rahulshettyacademy.com/seleniumPractise/#/

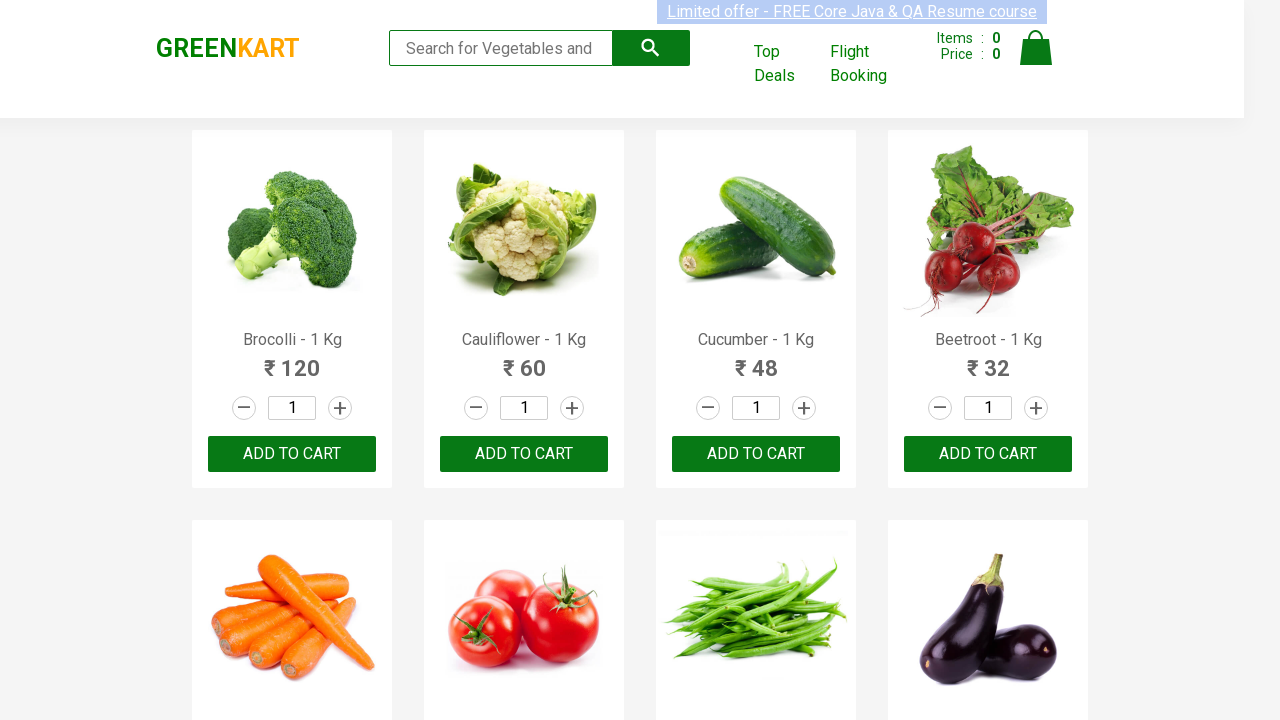

Located all cart links using nested find()
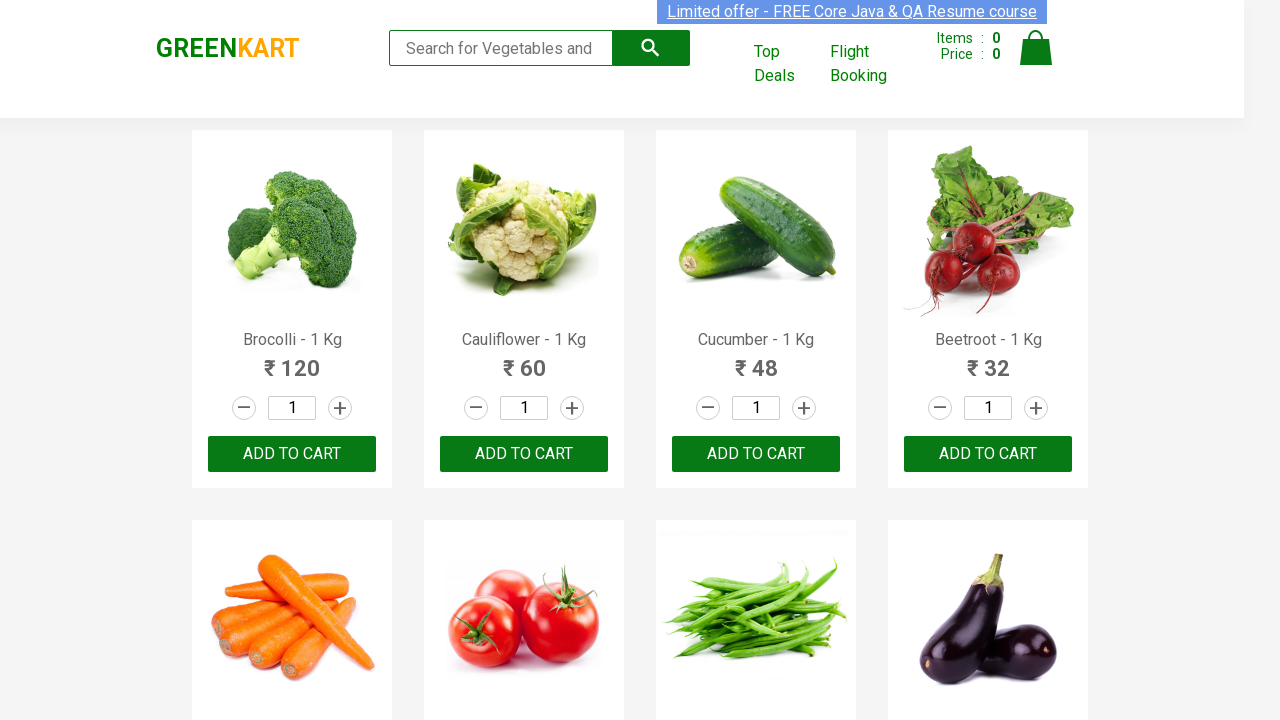

Verified cart contains exactly 4 links
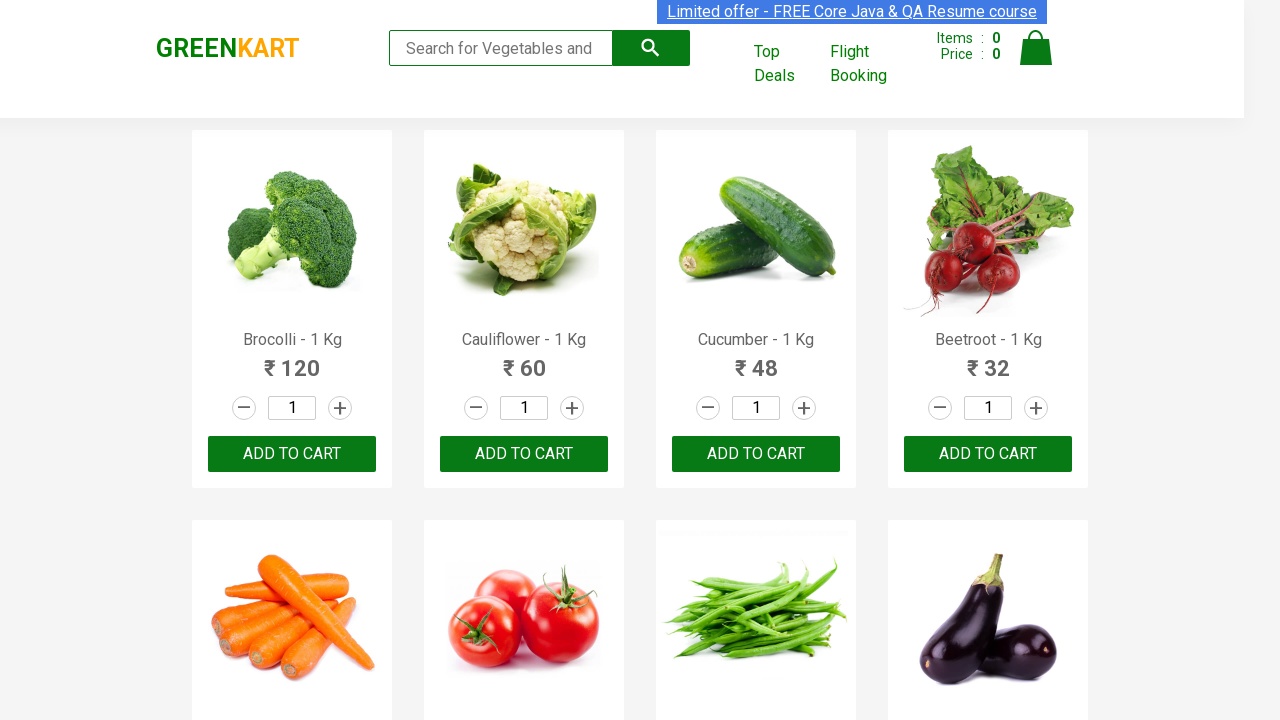

Located all product images within product containers using nested find()
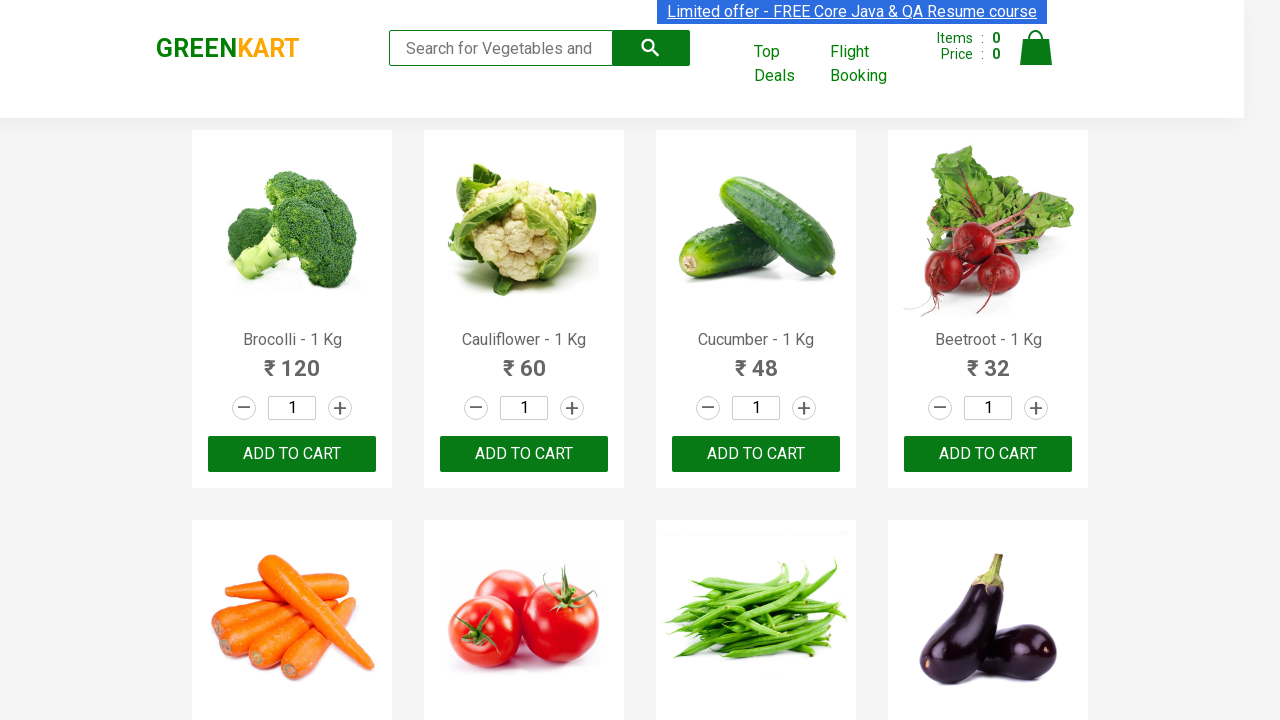

Verified product image has alt attribute
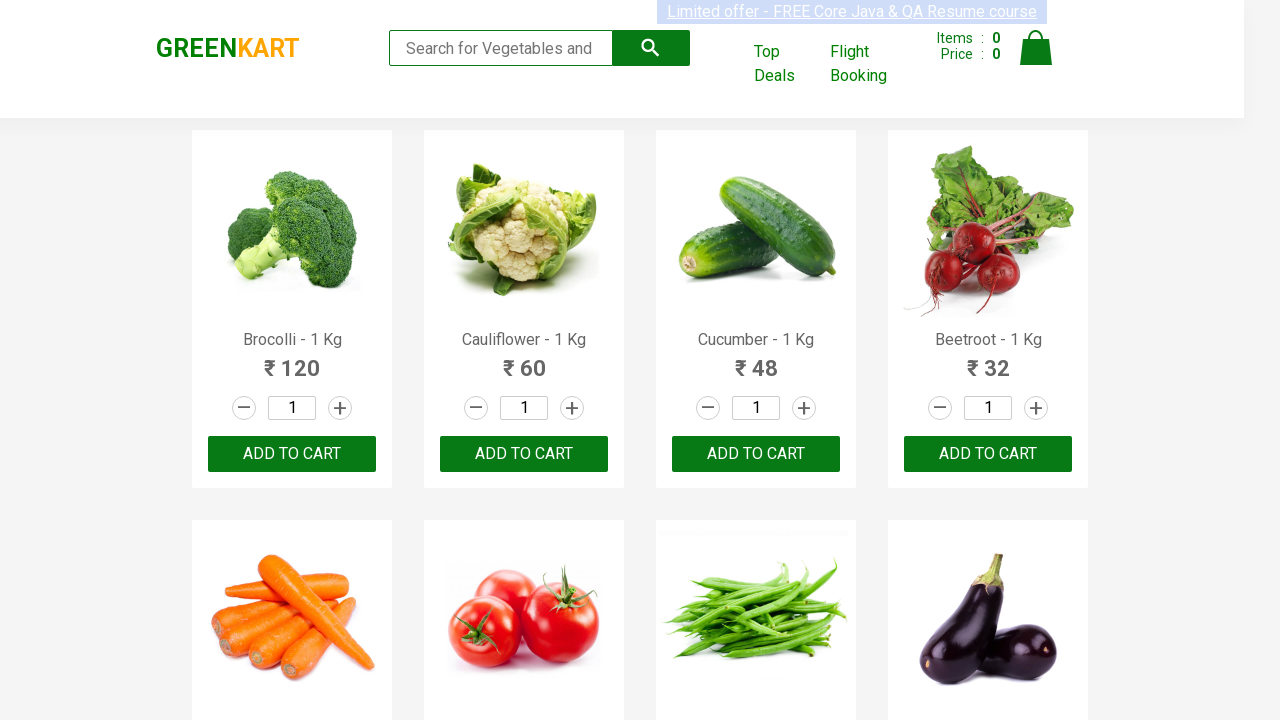

Verified product image has alt attribute
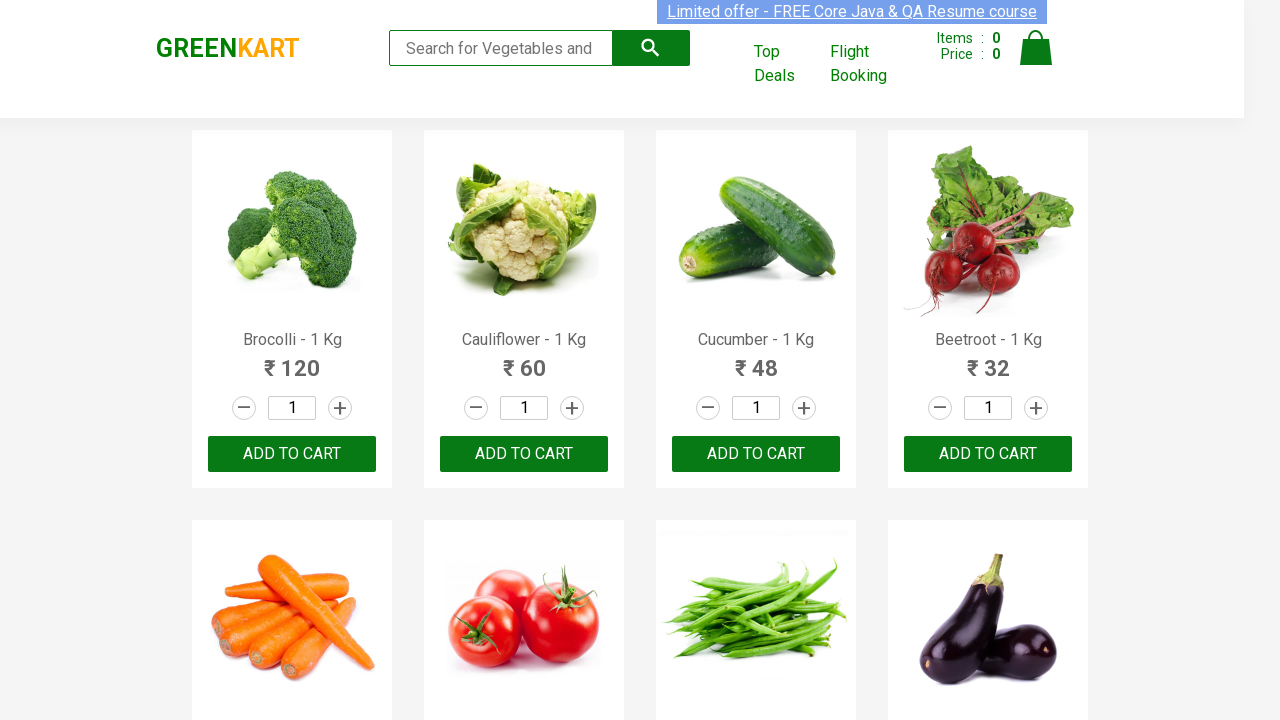

Verified product image has alt attribute
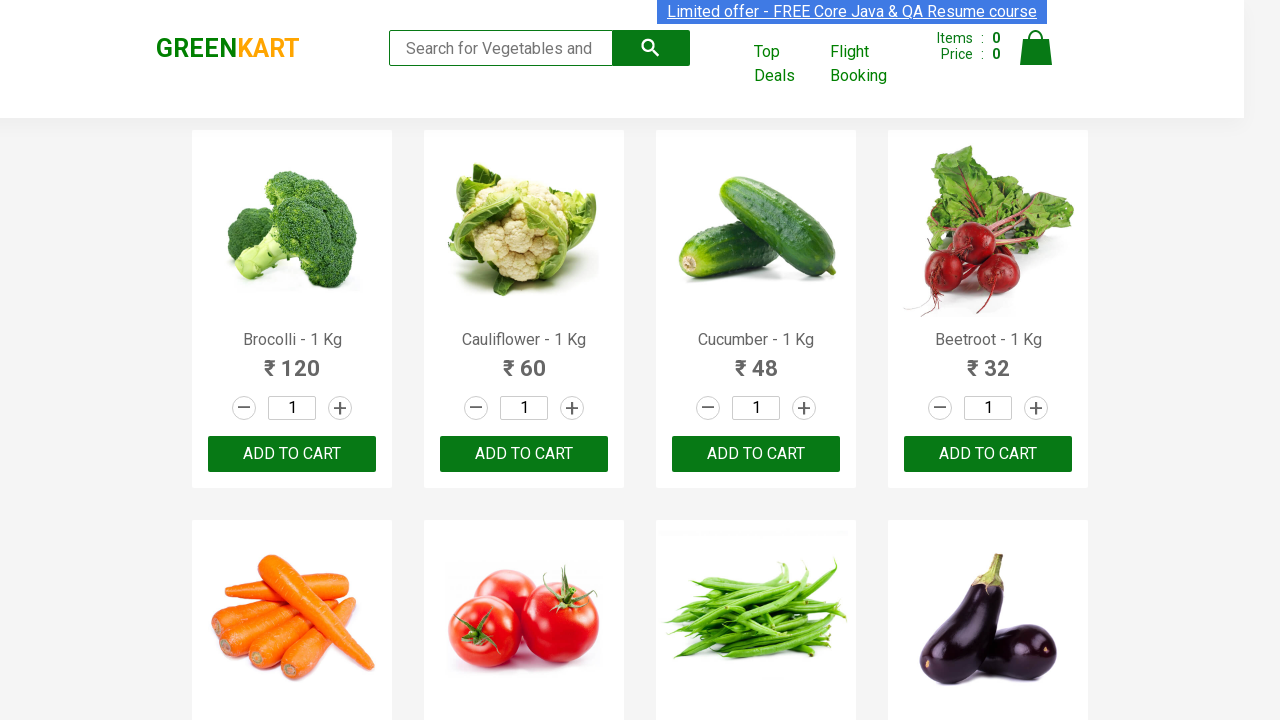

Verified product image has alt attribute
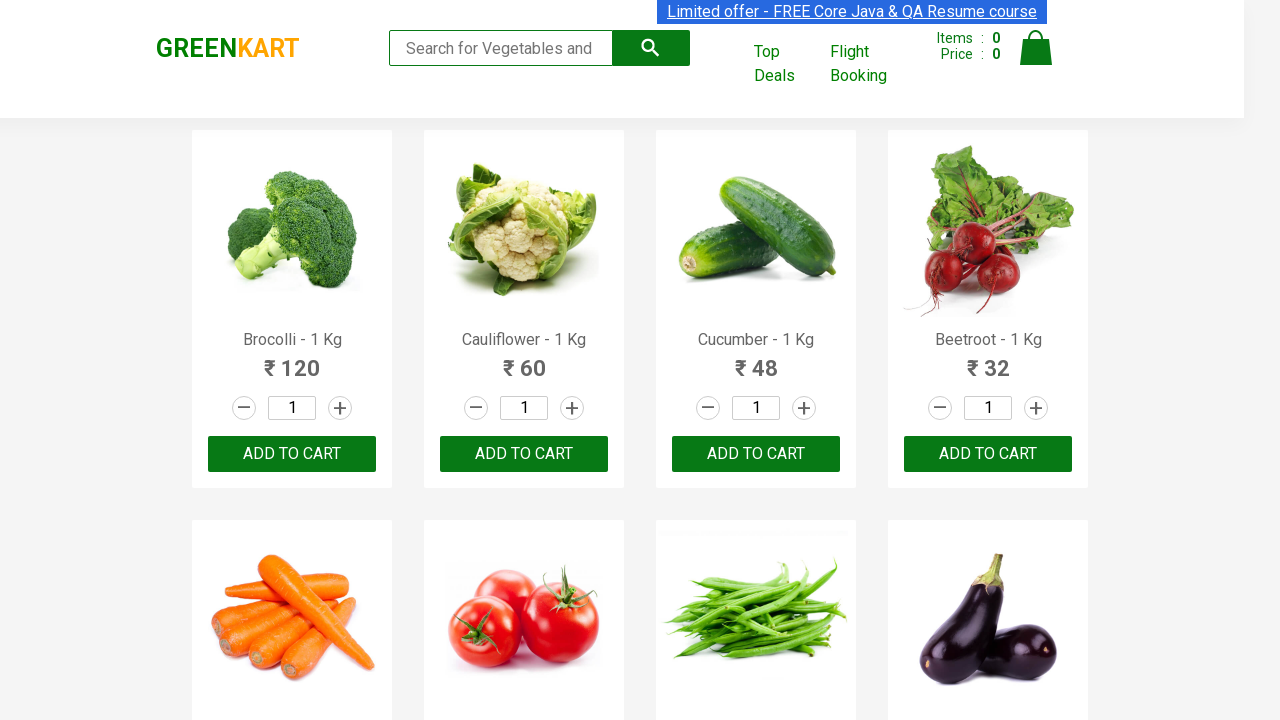

Verified product image has alt attribute
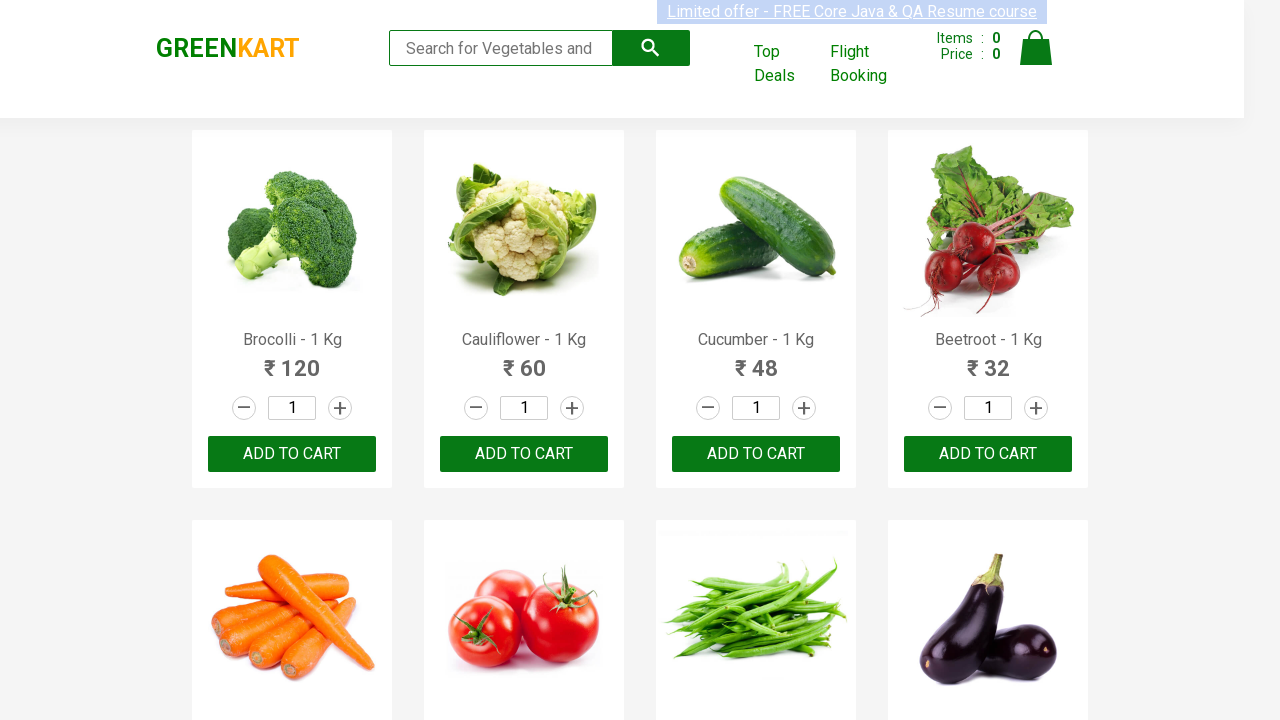

Verified product image has alt attribute
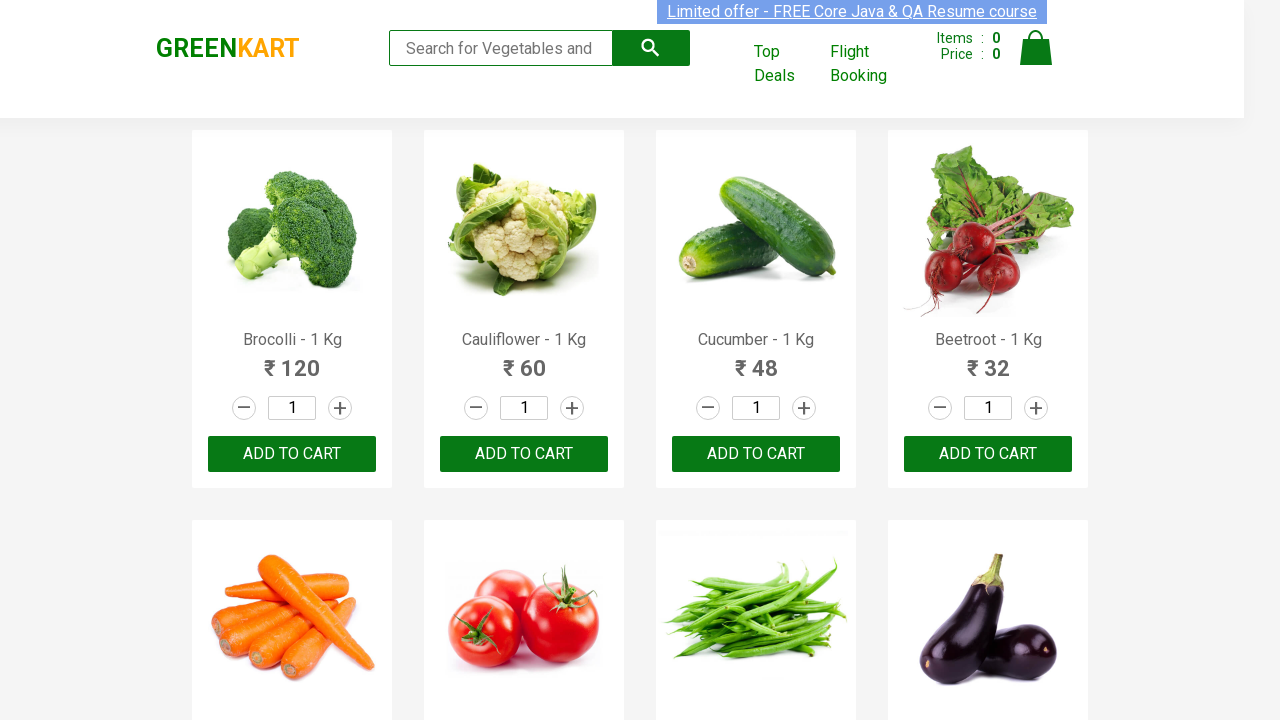

Verified product image has alt attribute
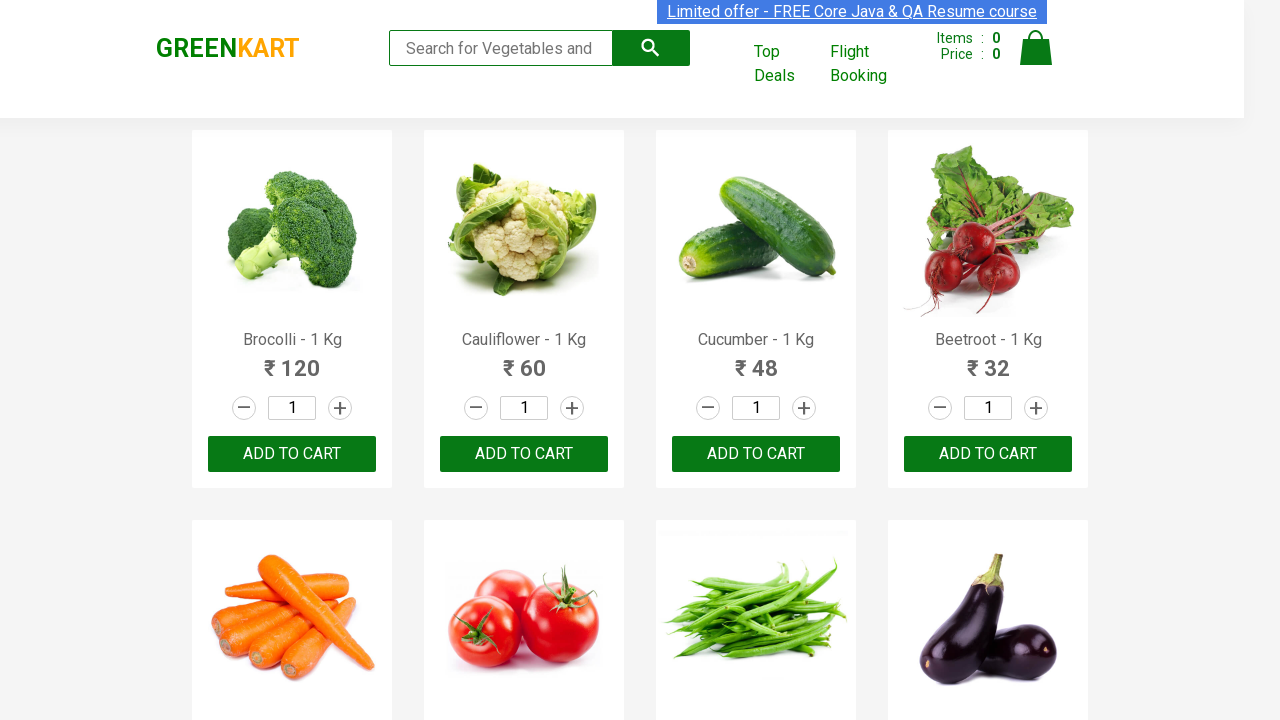

Verified product image has alt attribute
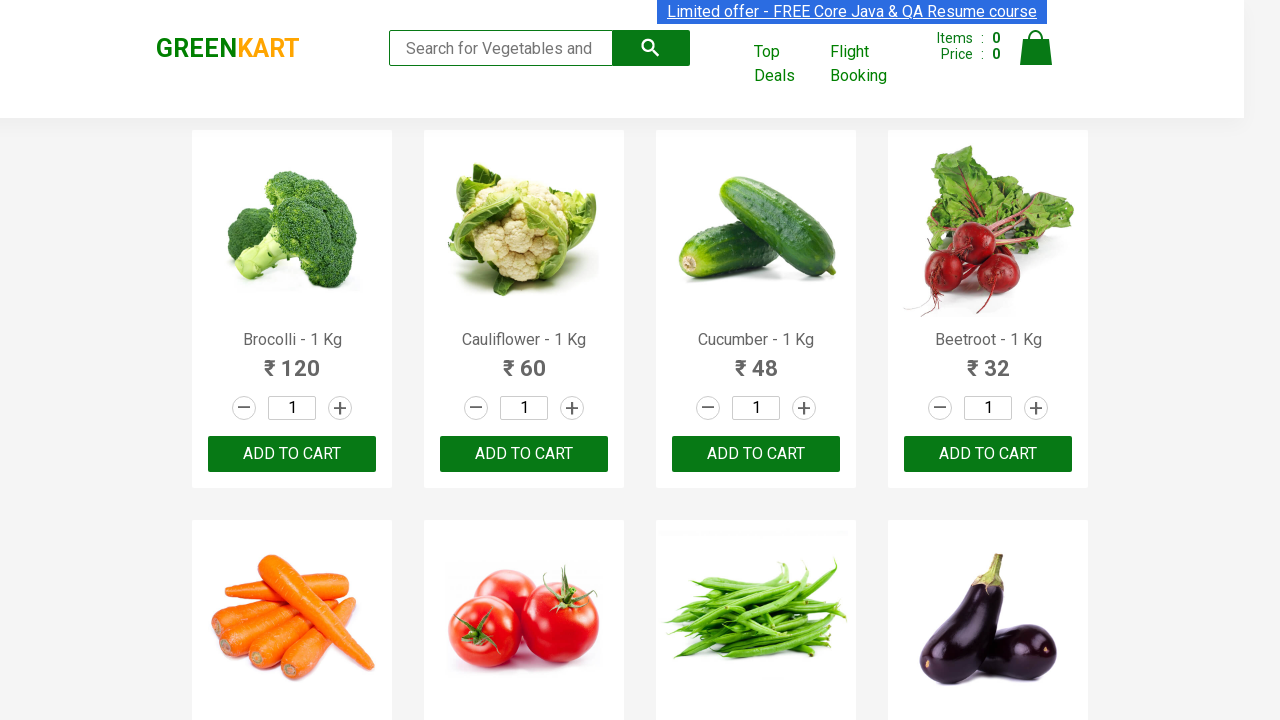

Verified product image has alt attribute
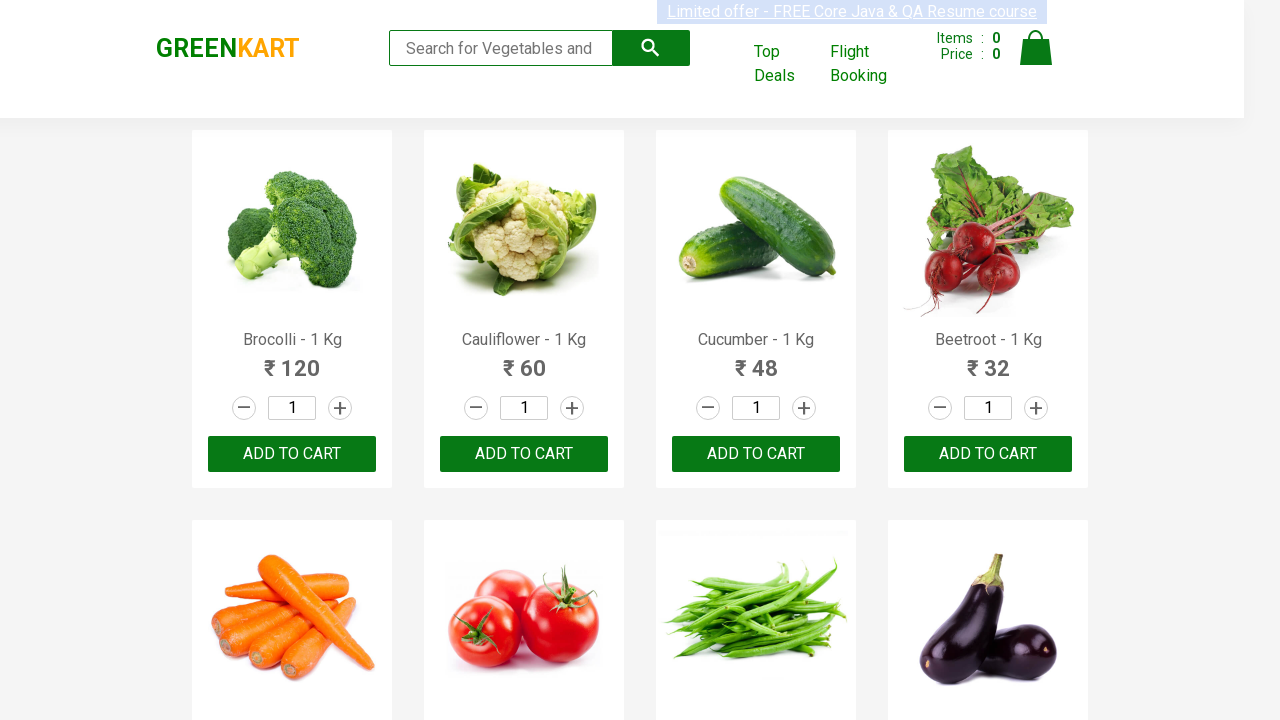

Verified product image has alt attribute
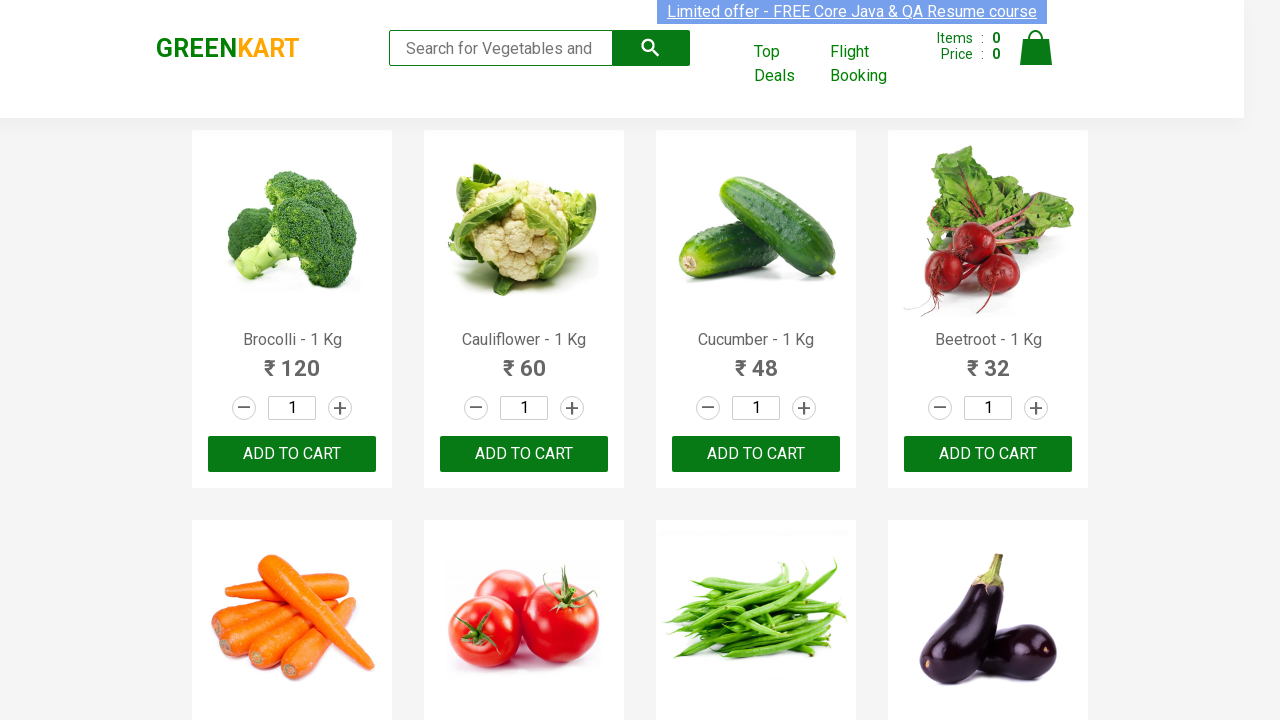

Verified product image has alt attribute
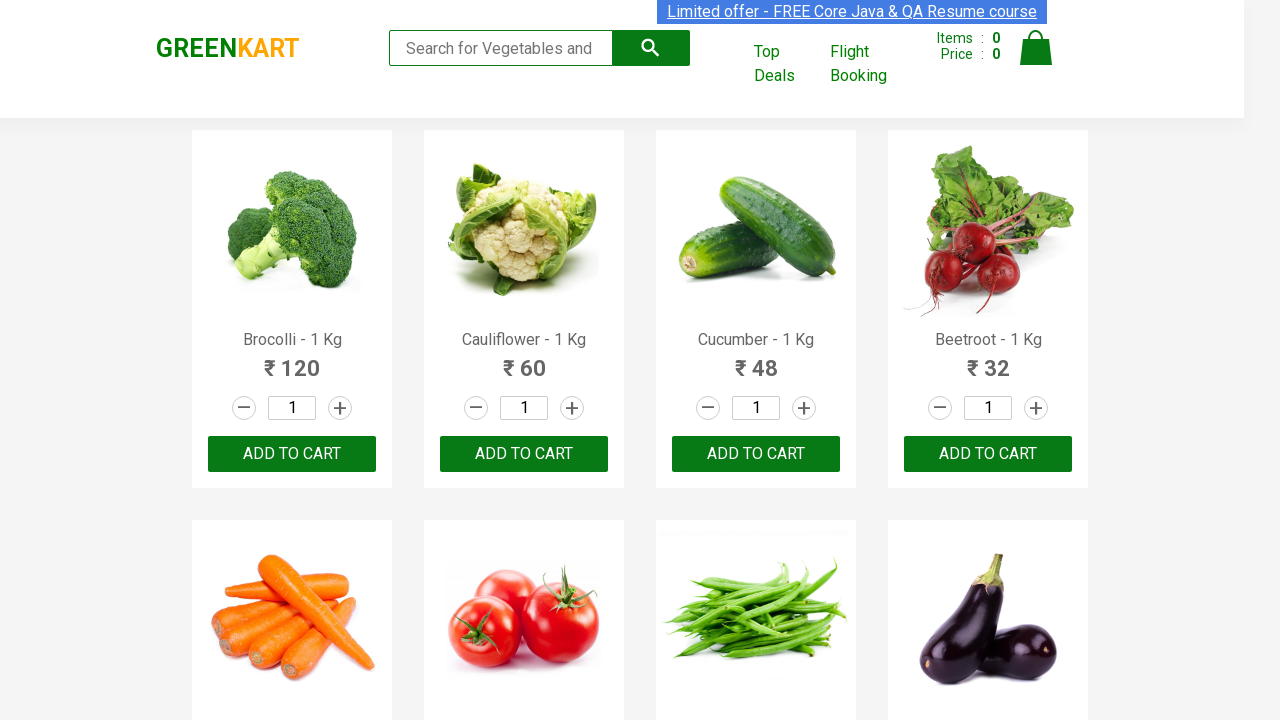

Verified product image has alt attribute
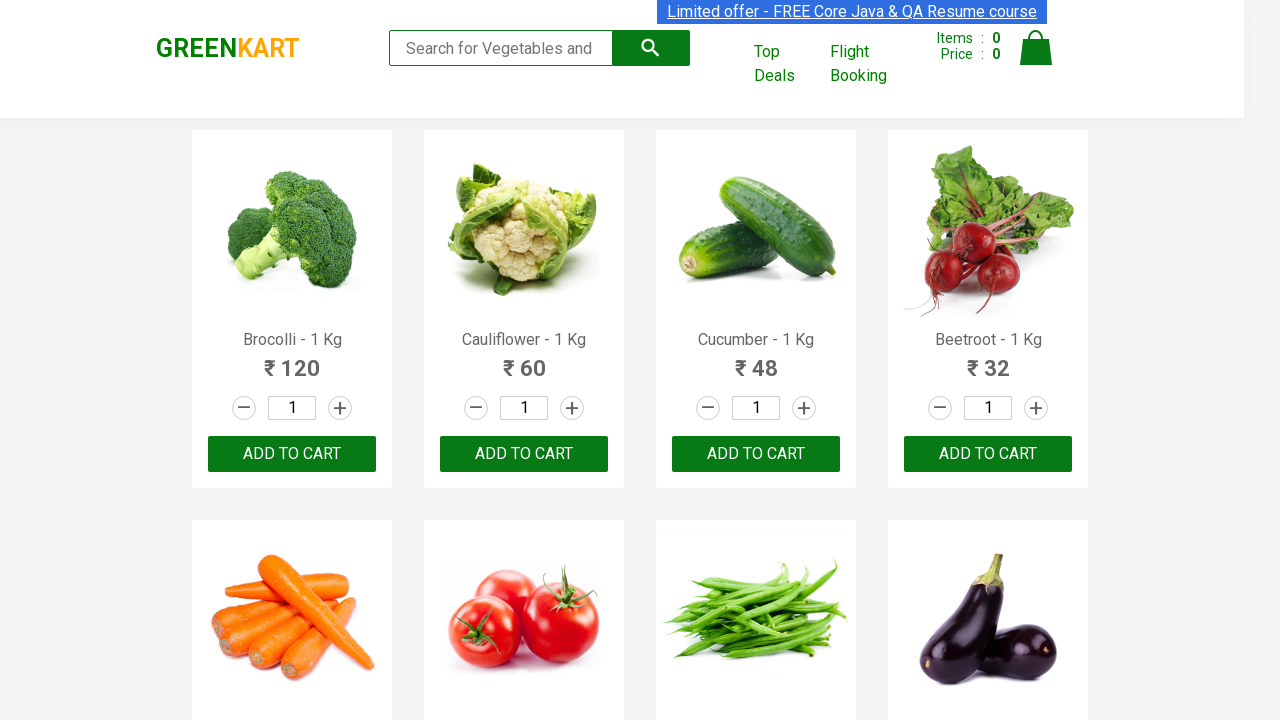

Verified product image has alt attribute
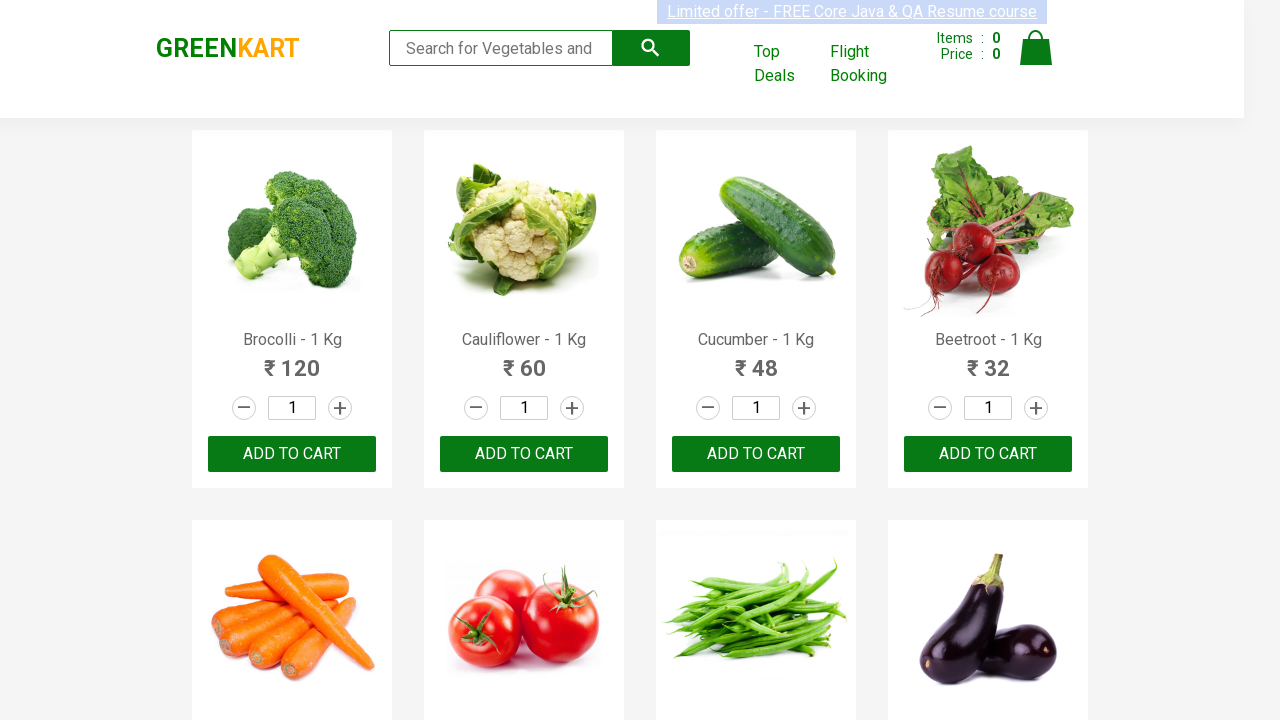

Verified product image has alt attribute
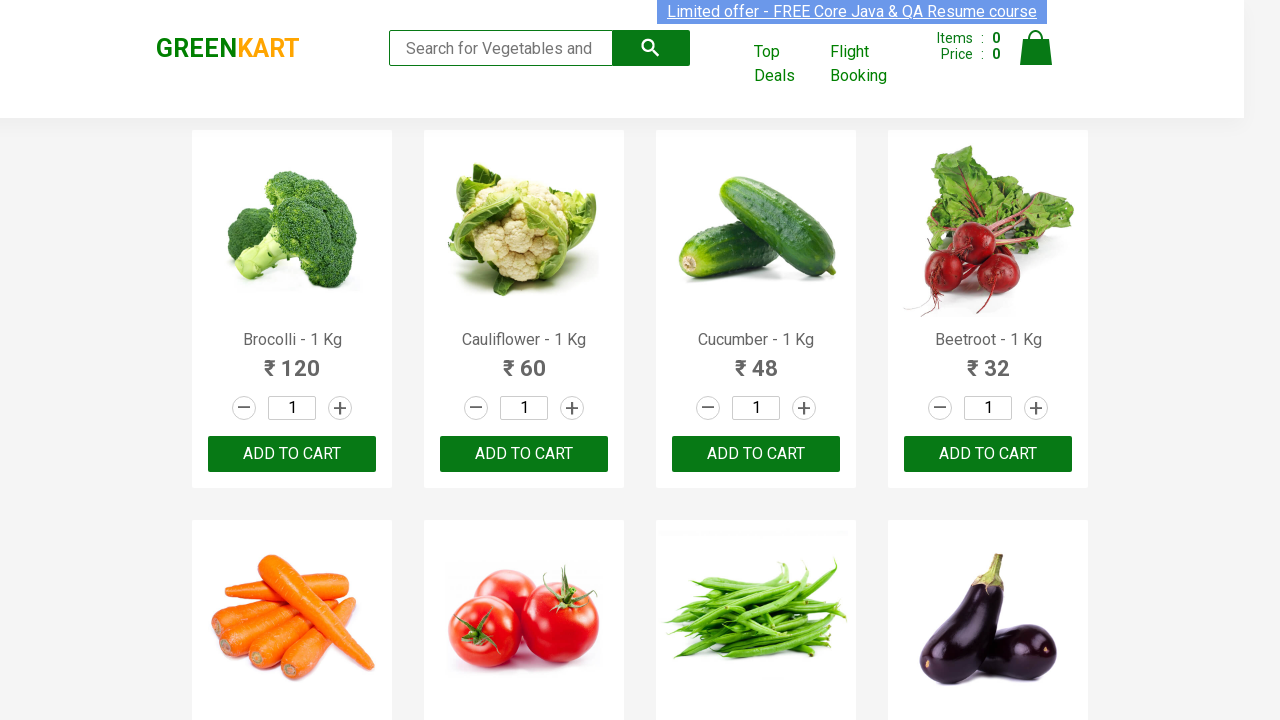

Verified product image has alt attribute
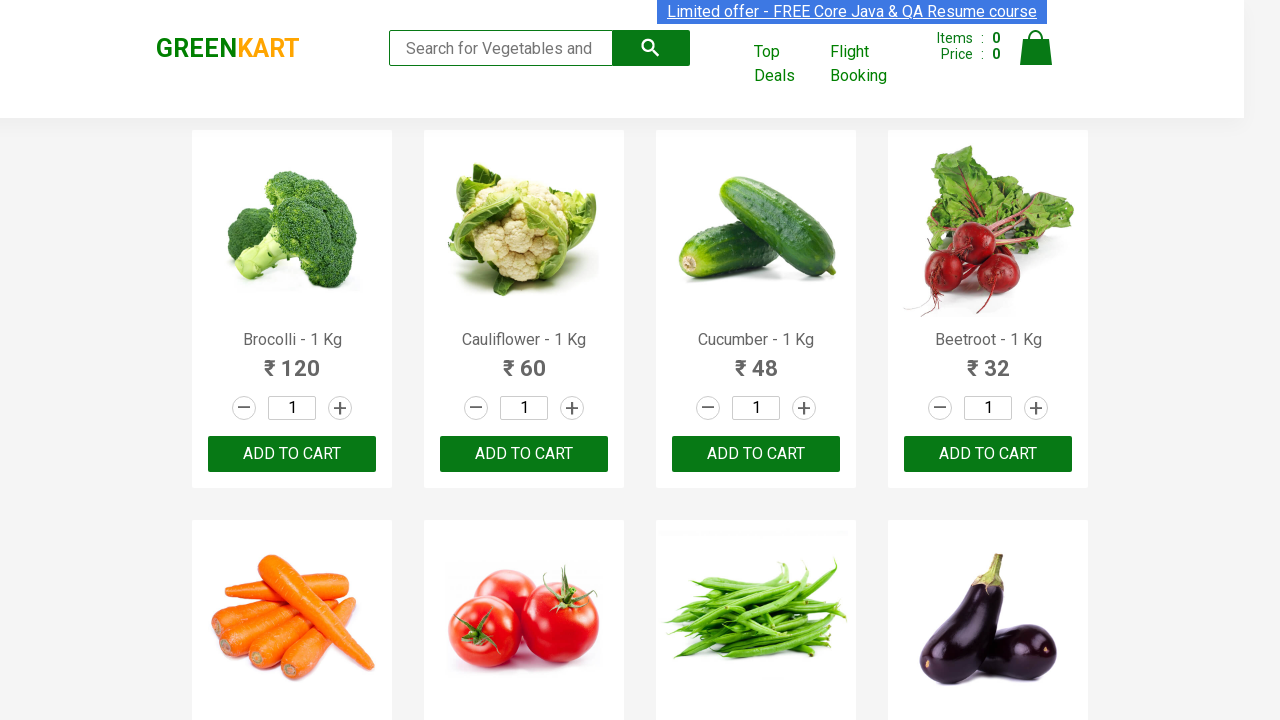

Verified product image has alt attribute
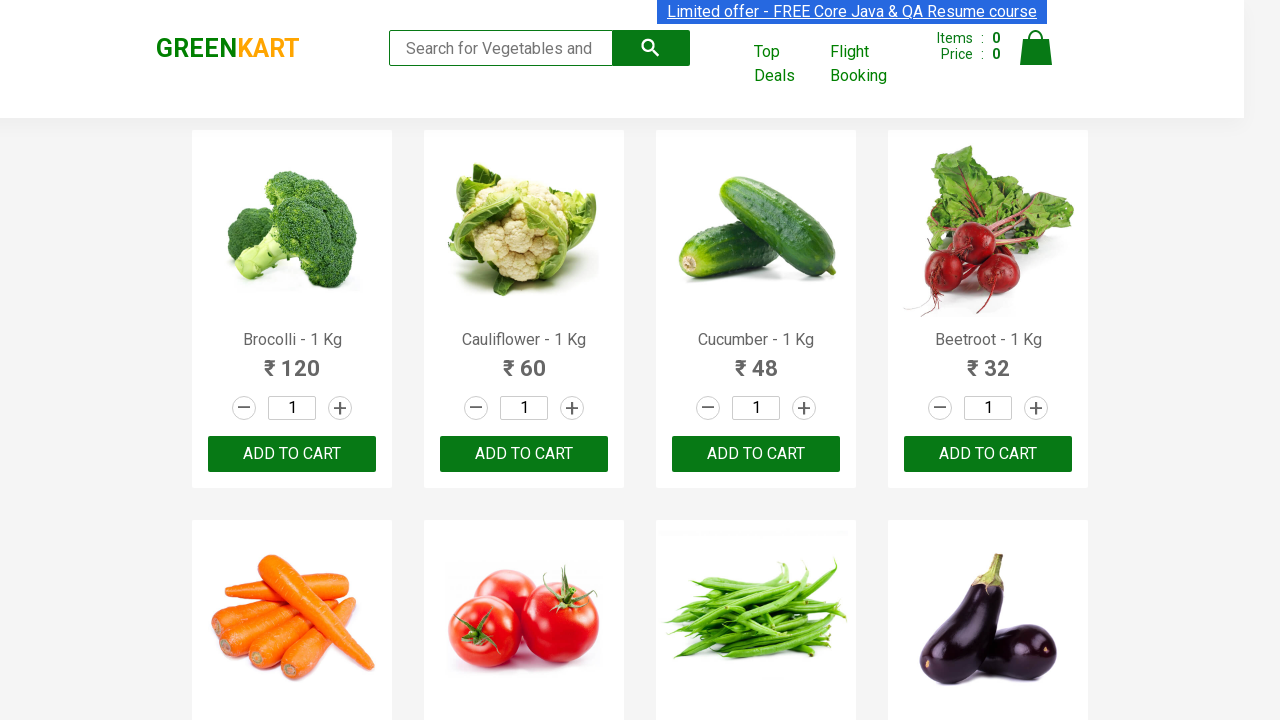

Verified product image has alt attribute
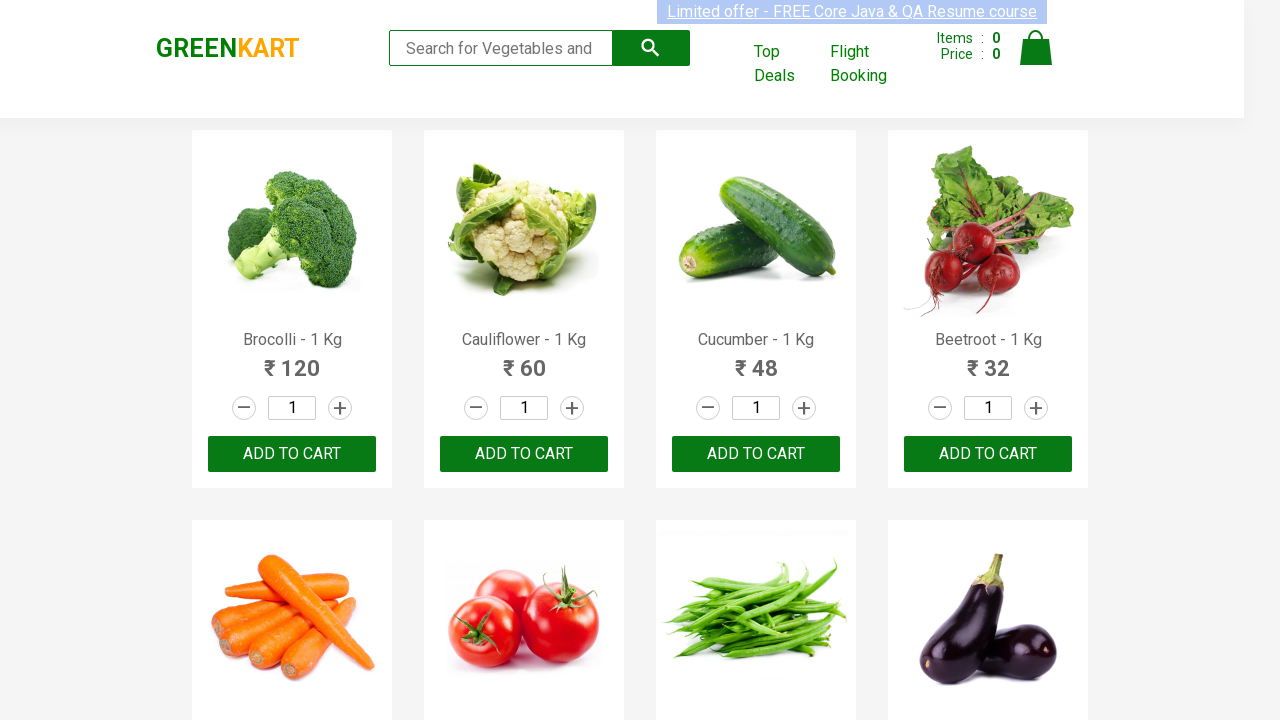

Verified product image has alt attribute
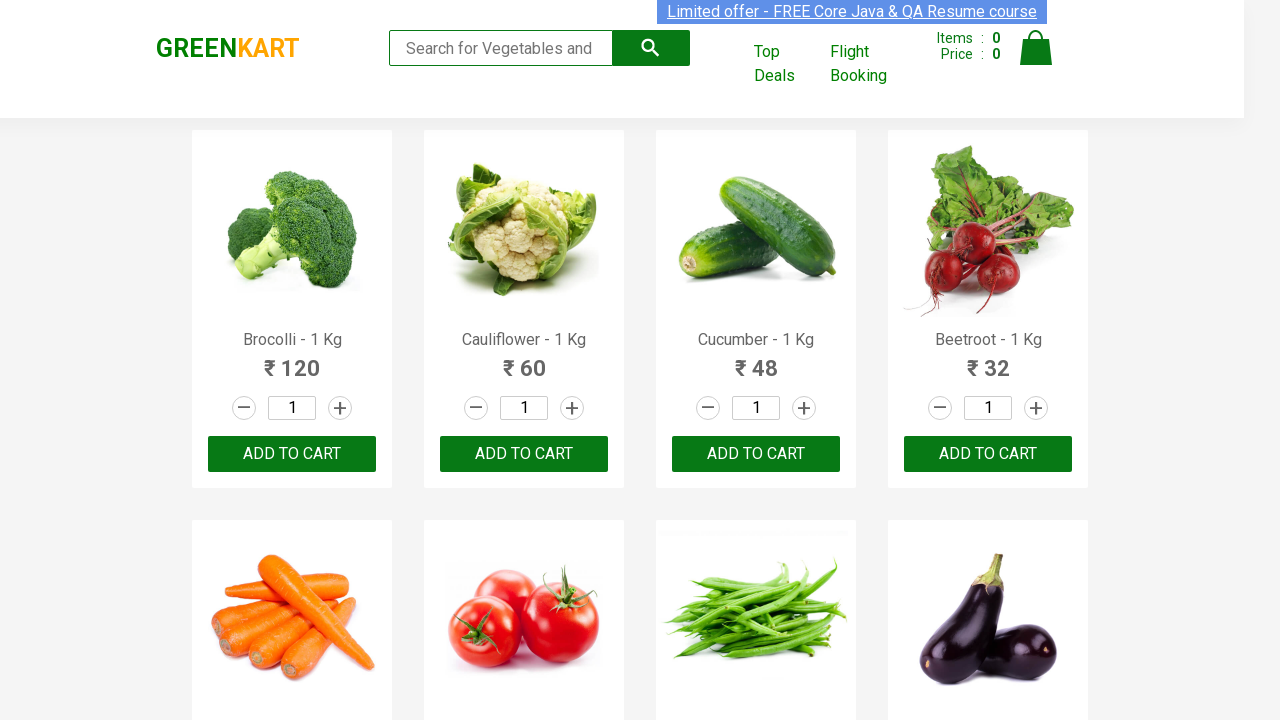

Verified product image has alt attribute
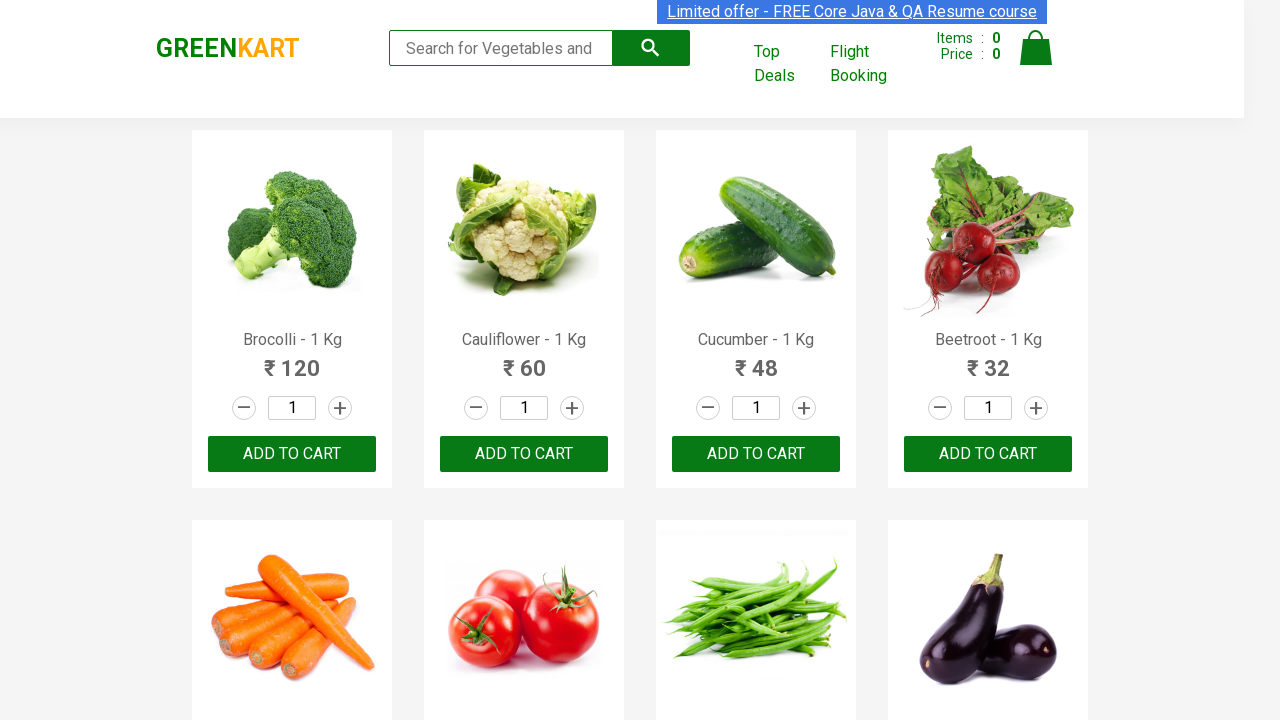

Verified product image has alt attribute
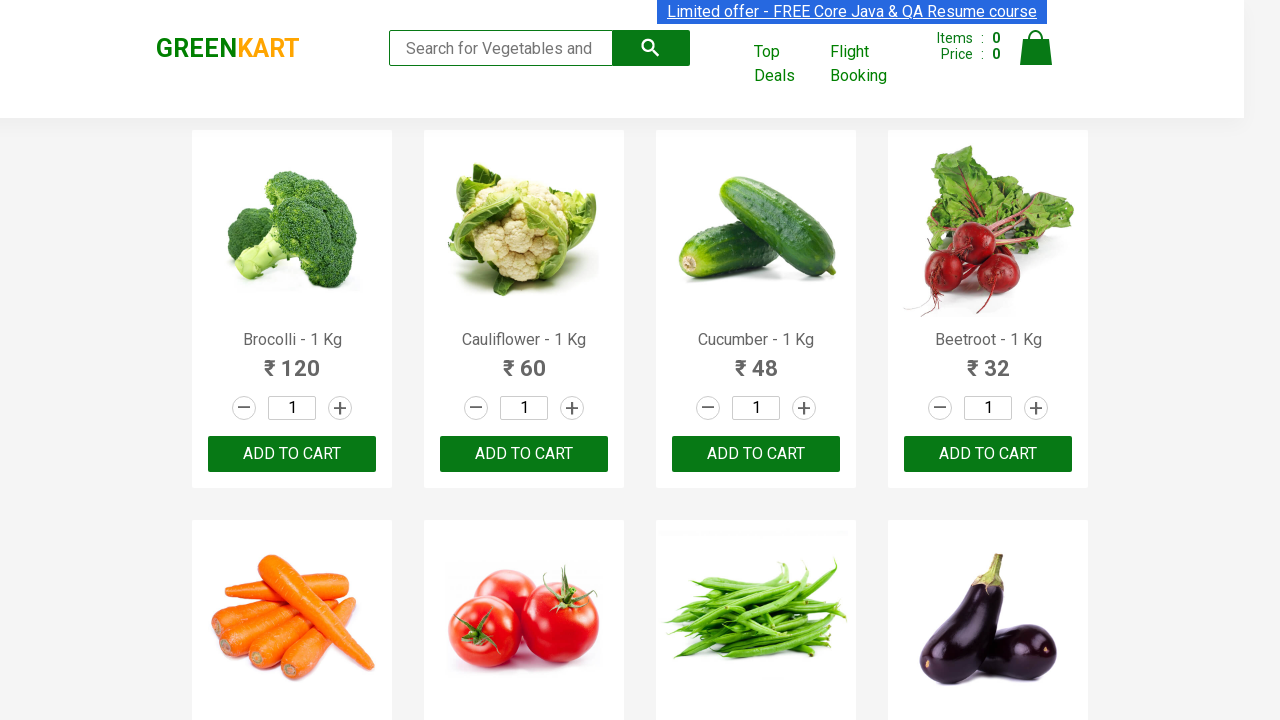

Verified product image has alt attribute
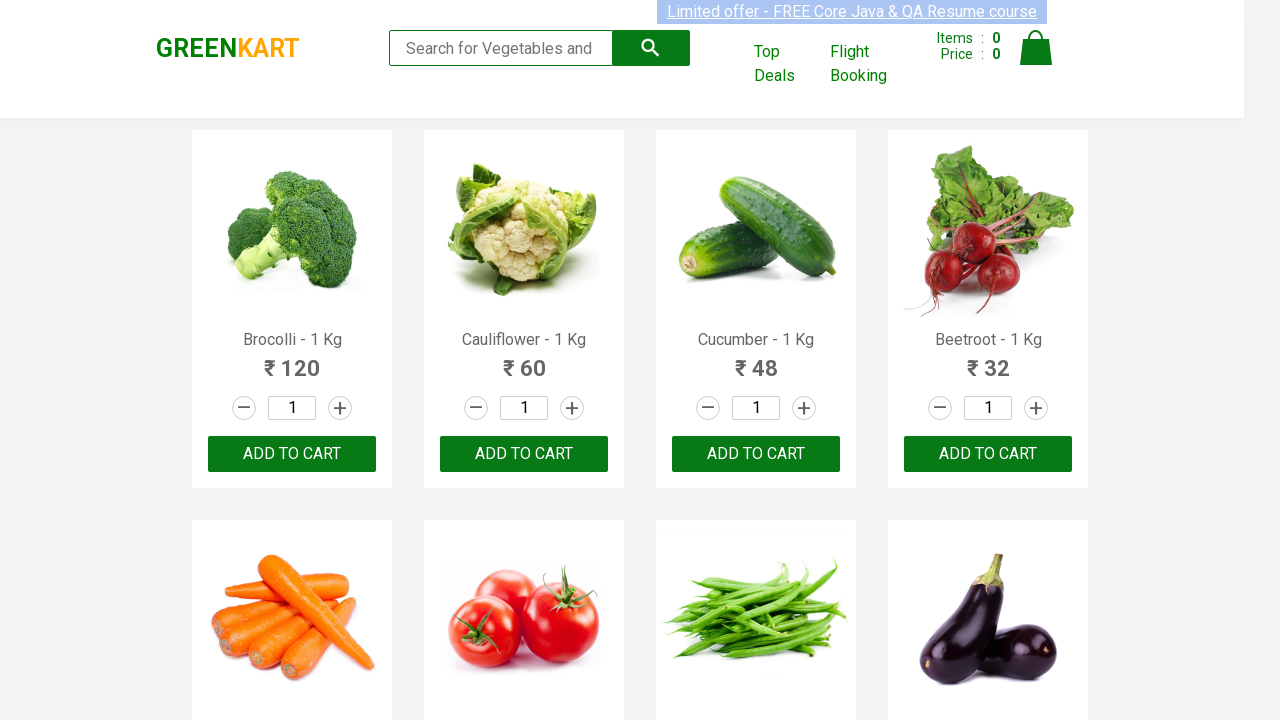

Verified product image has alt attribute
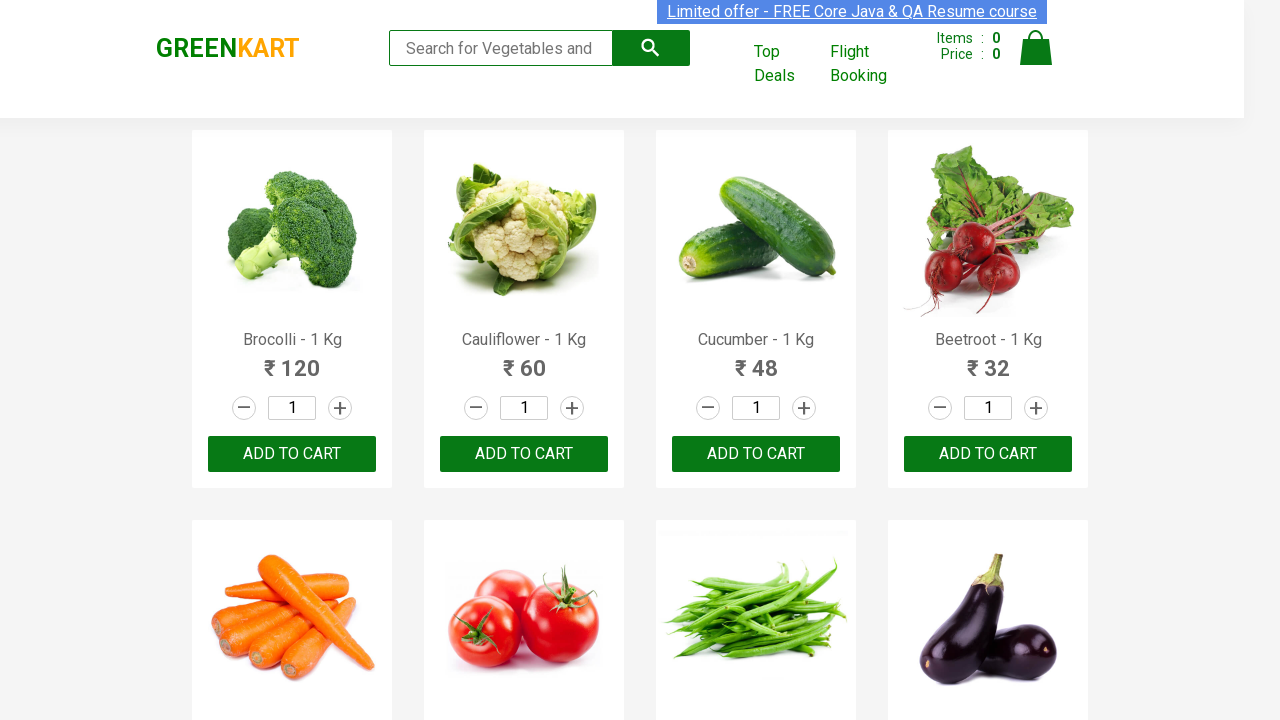

Verified product image has alt attribute
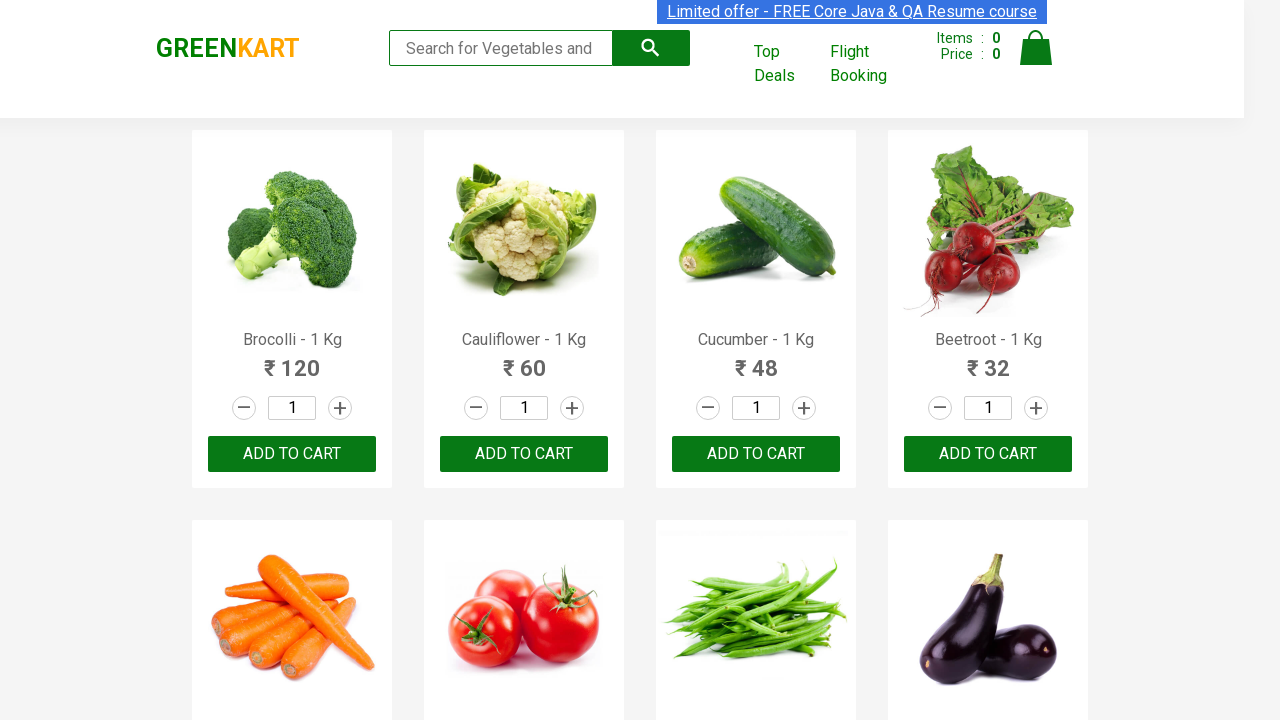

Verified product image has alt attribute
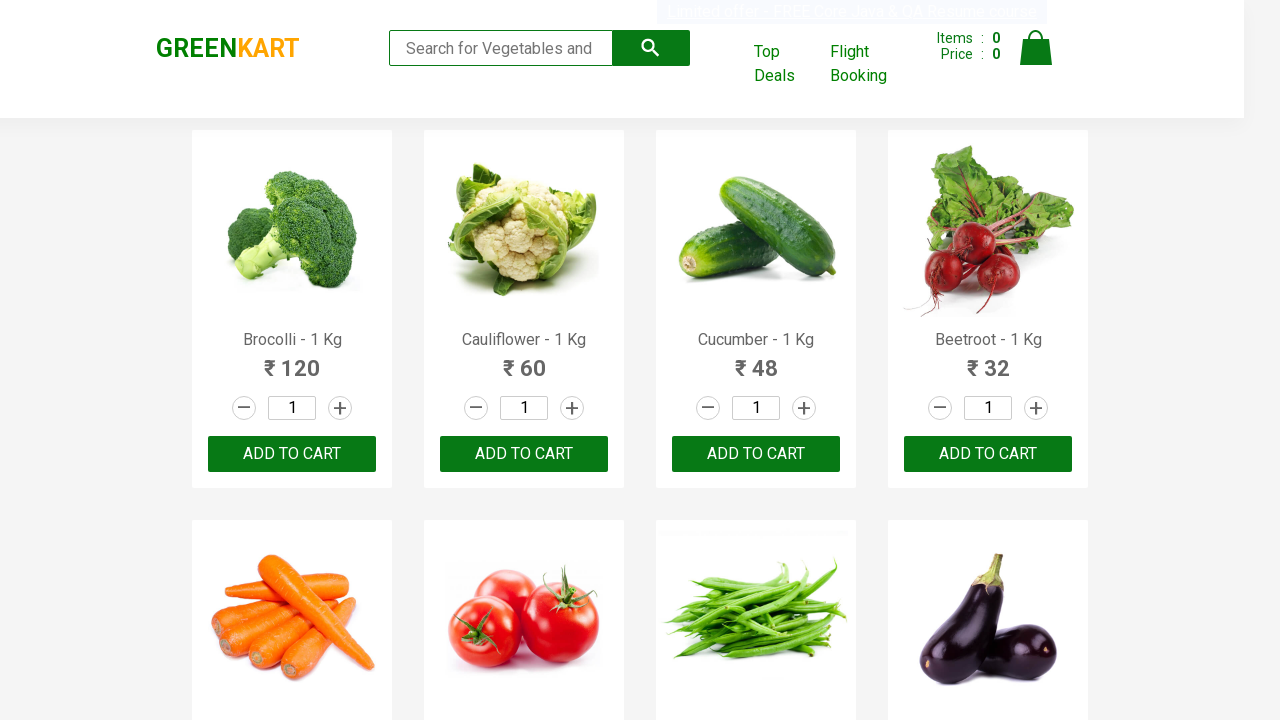

Verified product image has alt attribute
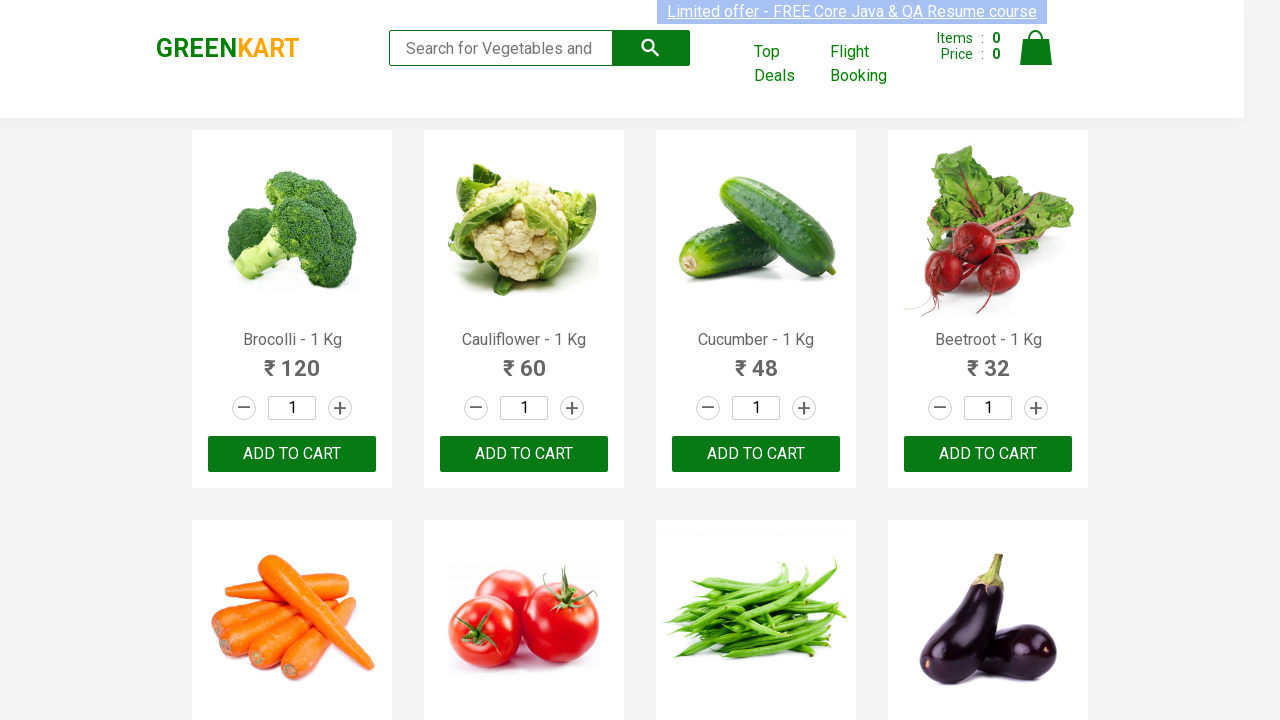

Verified product image has alt attribute
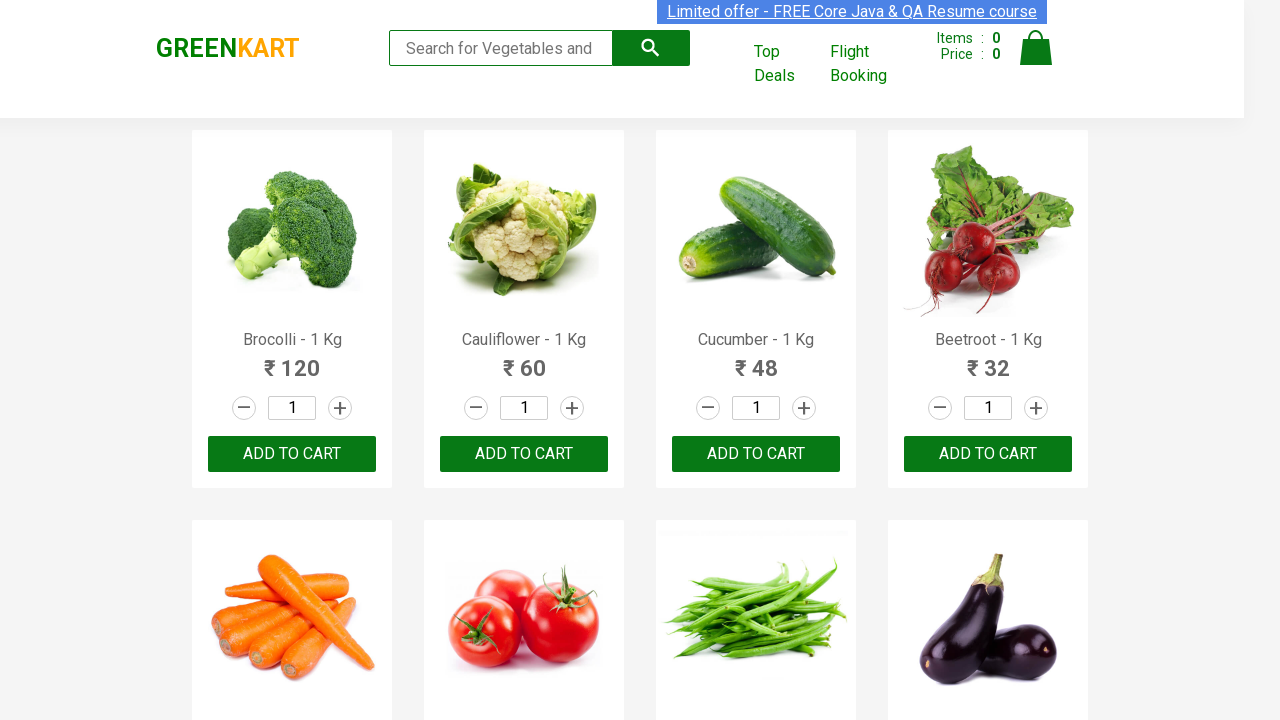

Verified product image has alt attribute
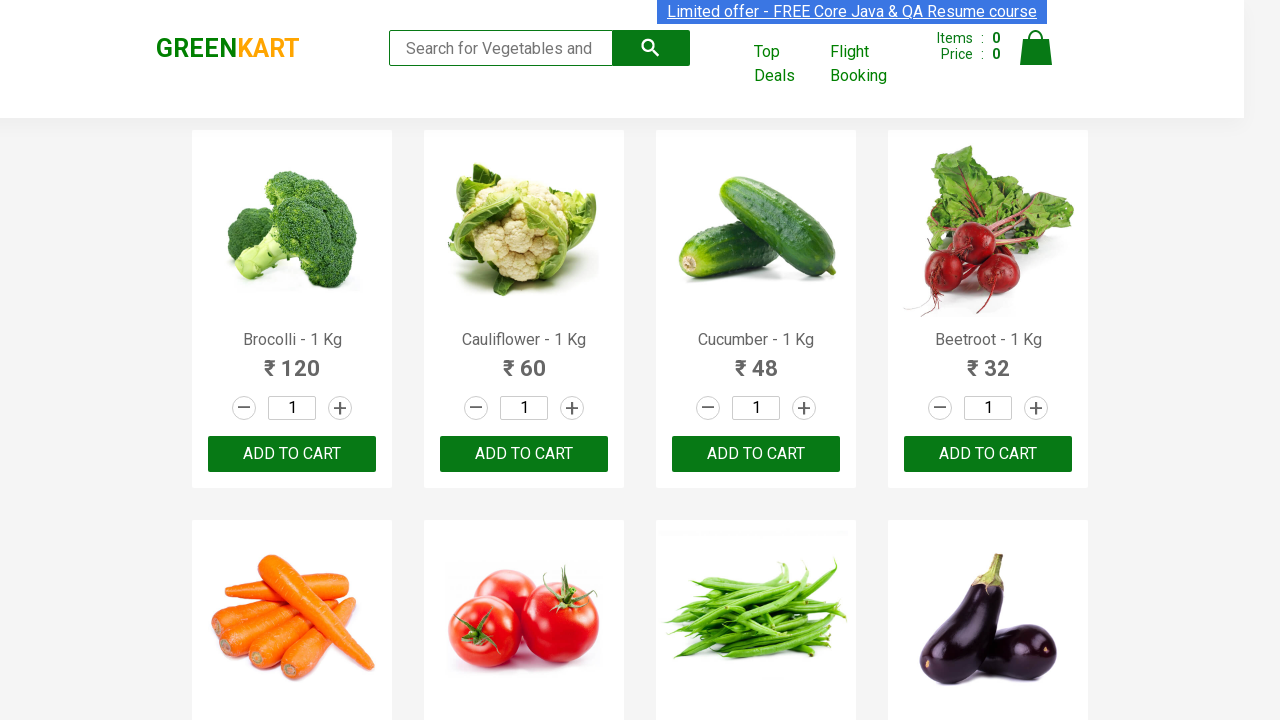

Verified product image has alt attribute
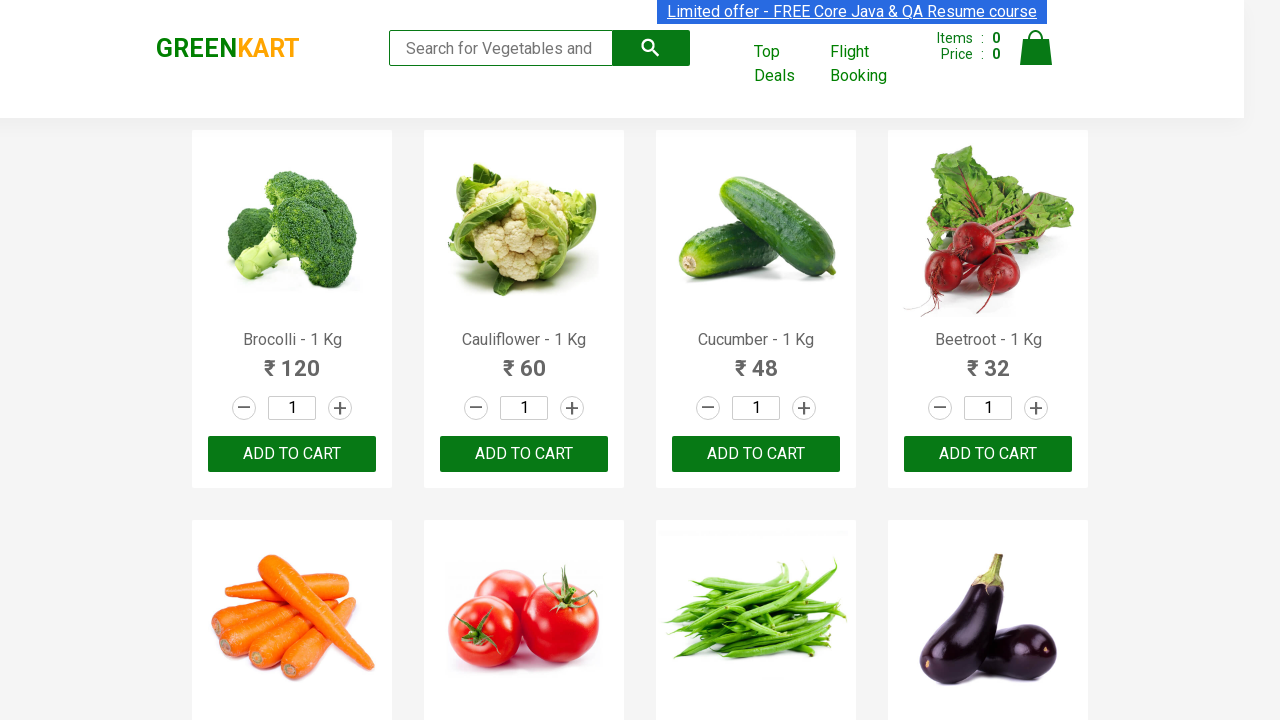

Verified product image has alt attribute
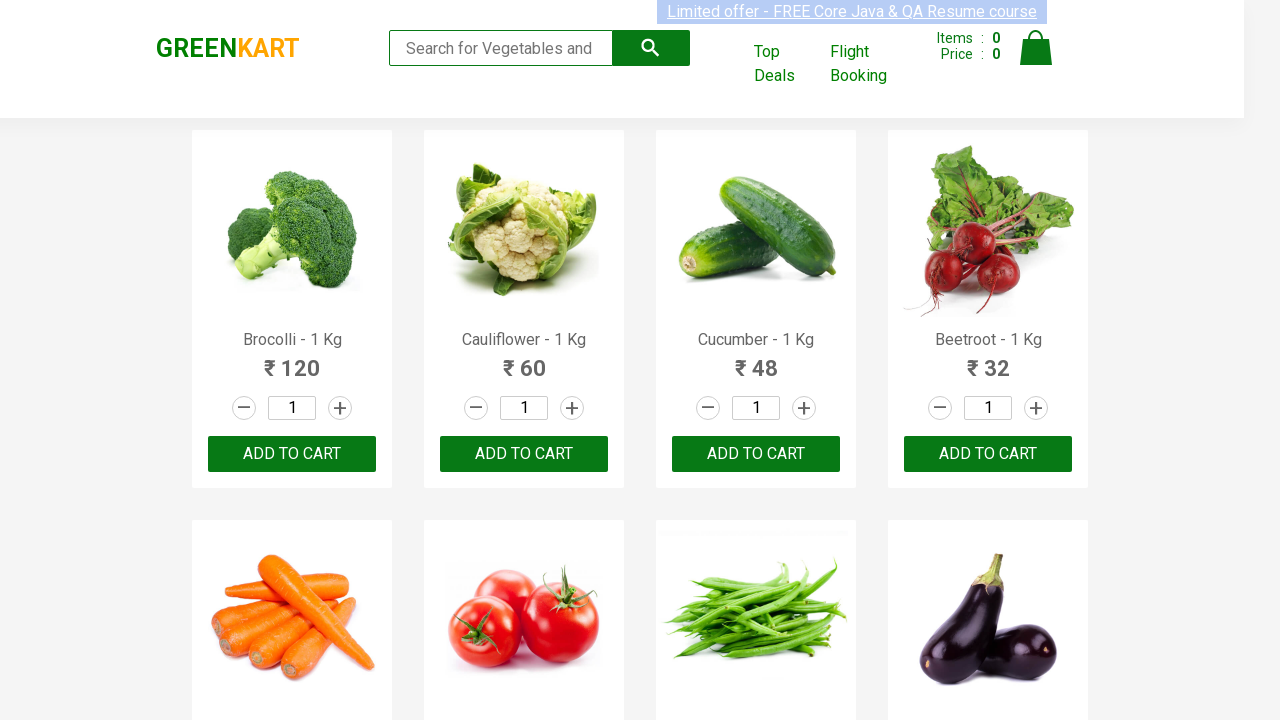

Verified product image has alt attribute
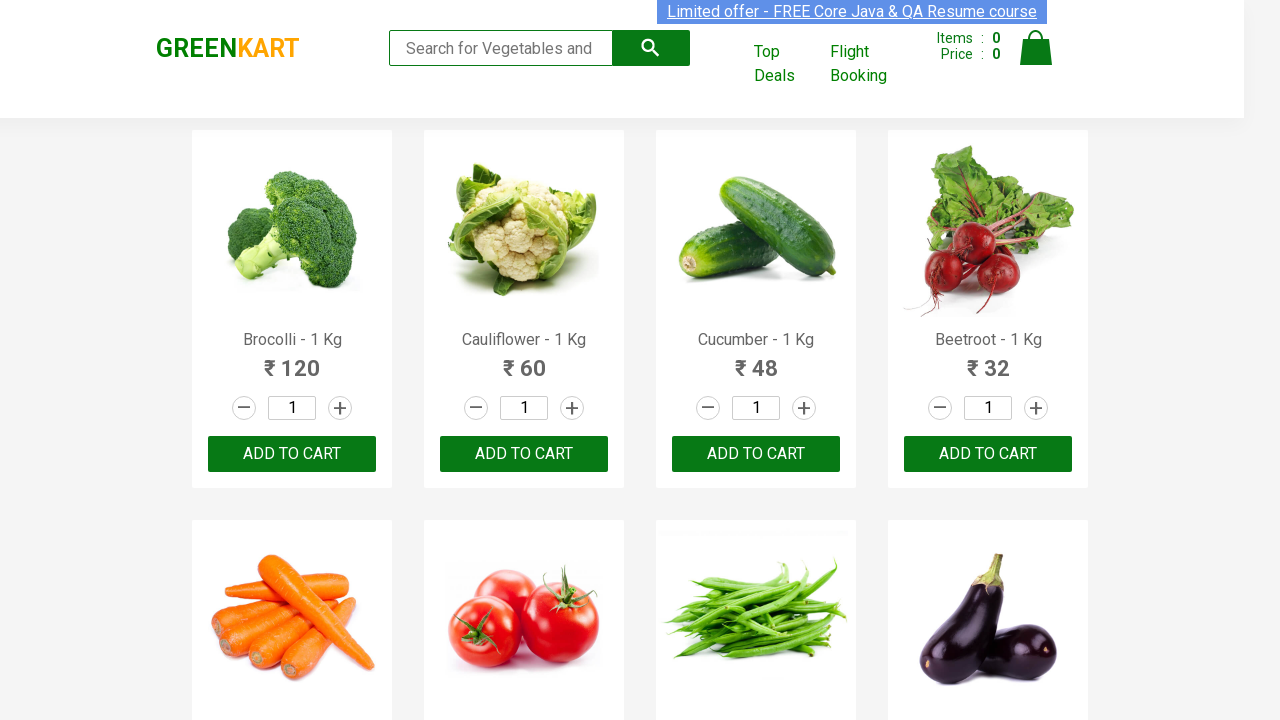

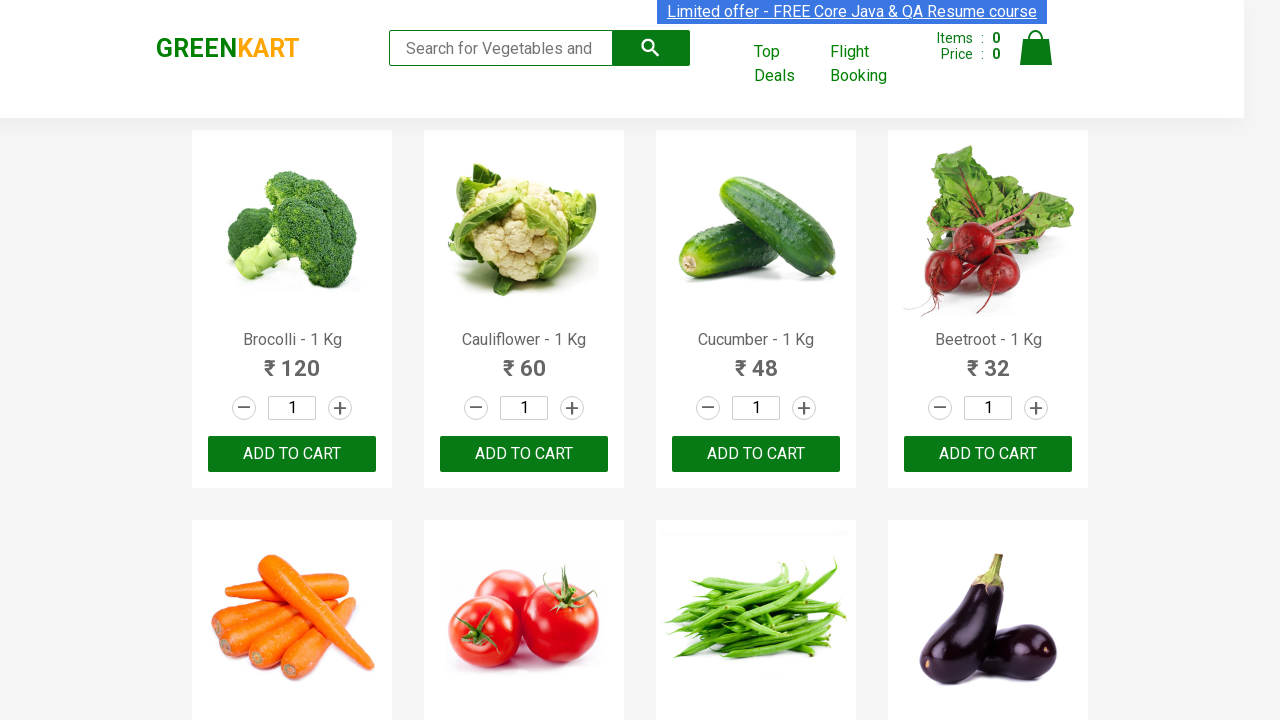